Tests table data extraction by reading specific rows and columns from HTML tables

Starting URL: https://rahulshettyacademy.com/AutomationPractice/

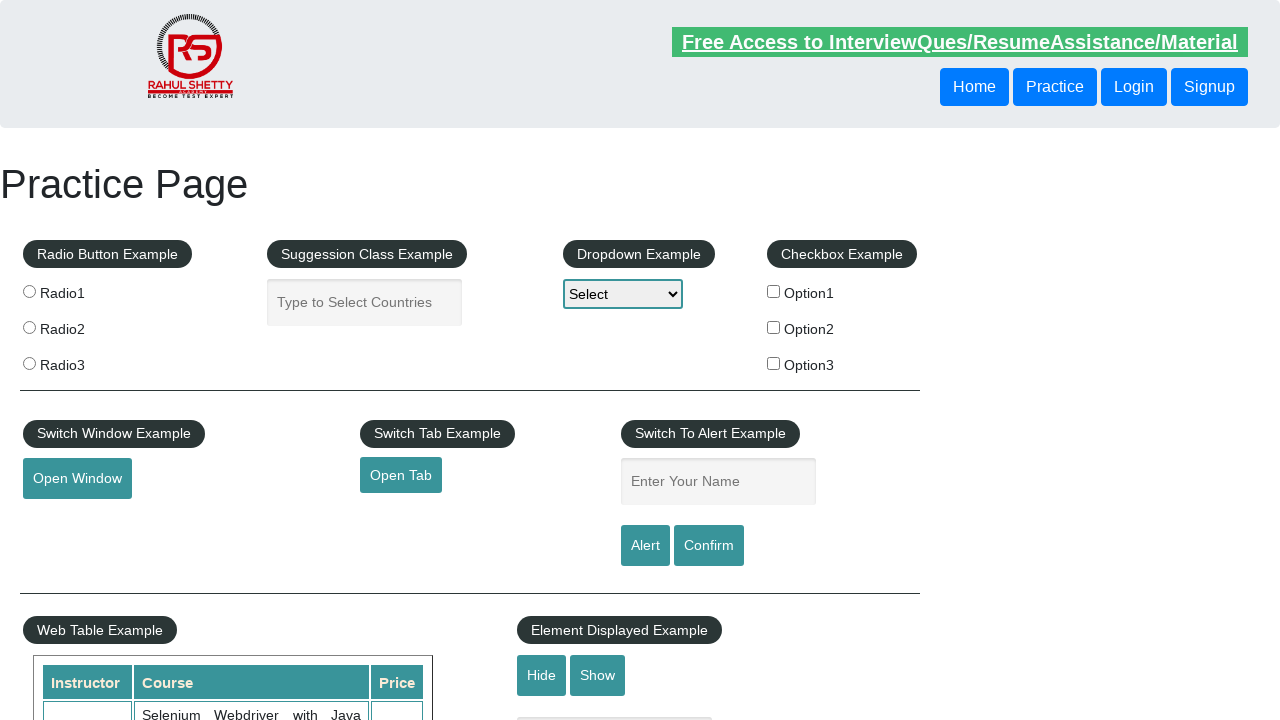

Located all cells in the 5th row of the product table
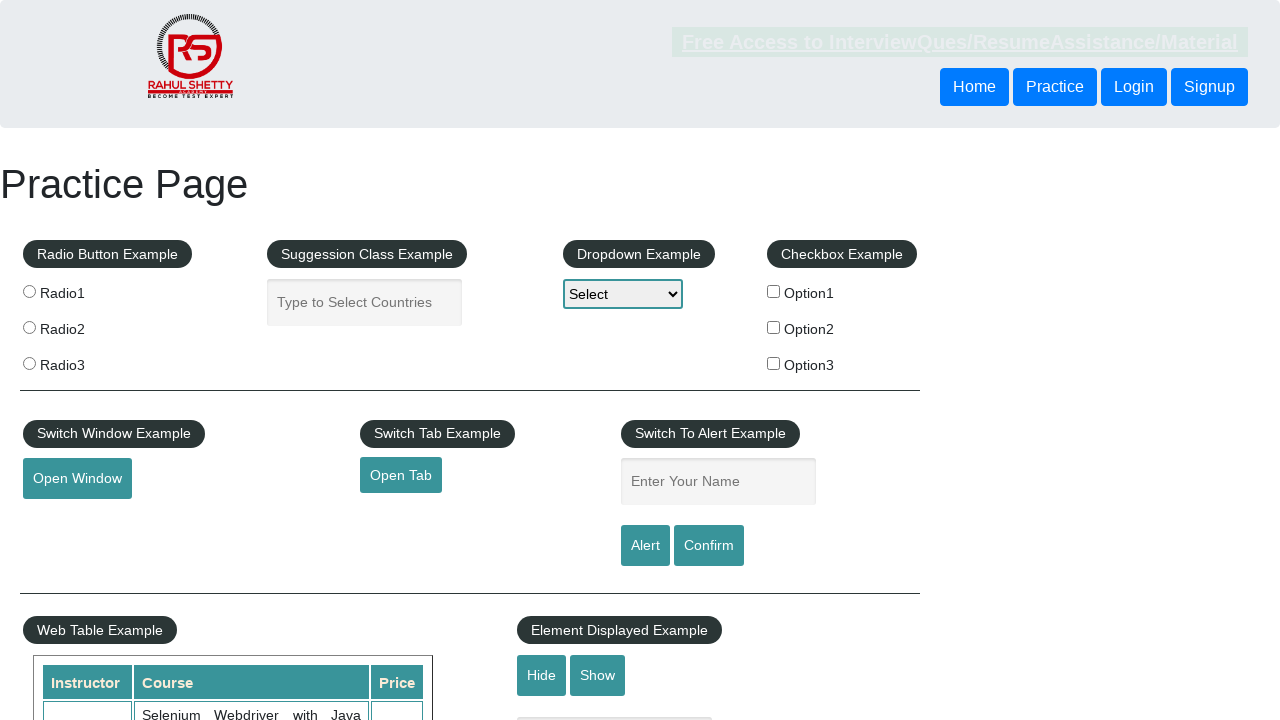

Extracted and printed text content from table cell
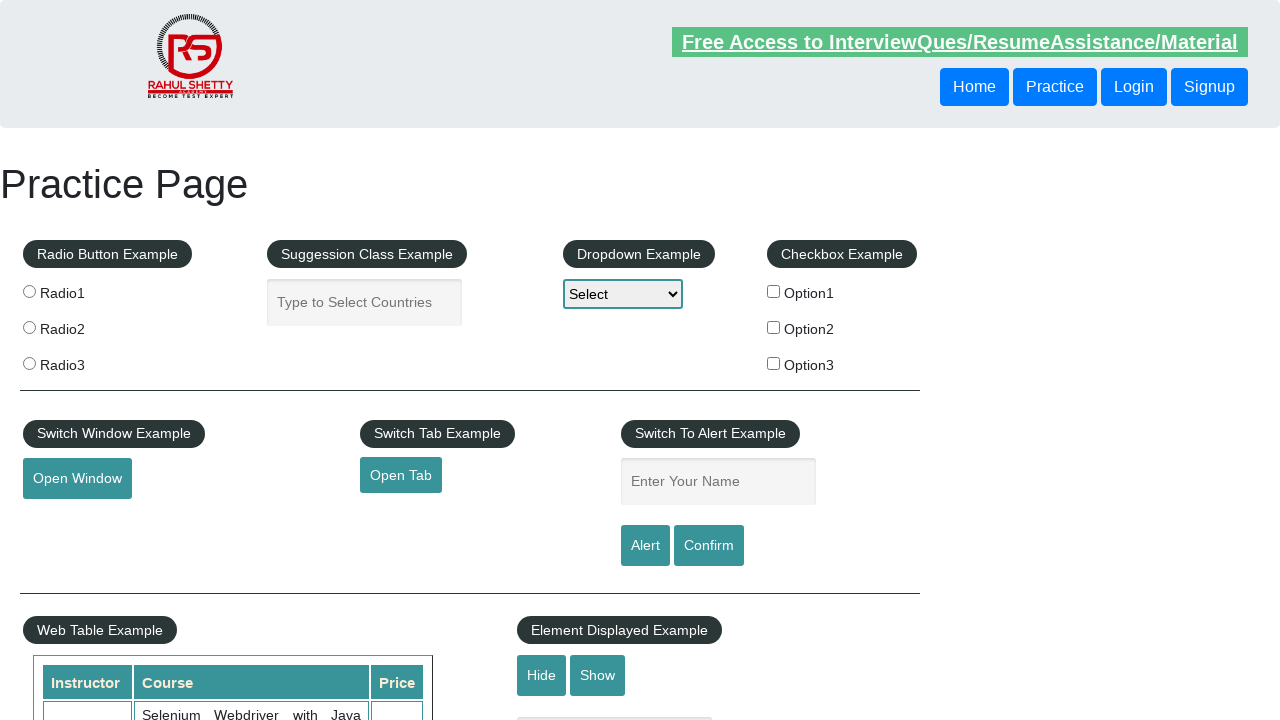

Extracted and printed text content from table cell
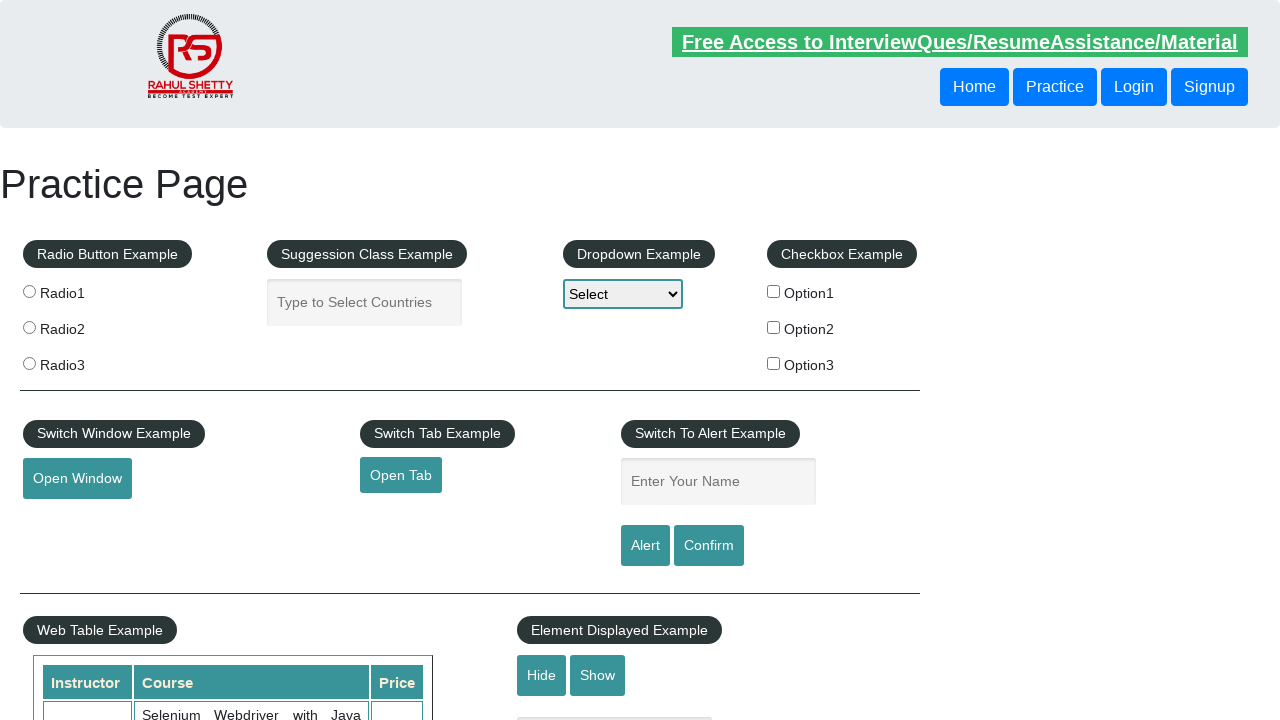

Extracted and printed text content from table cell
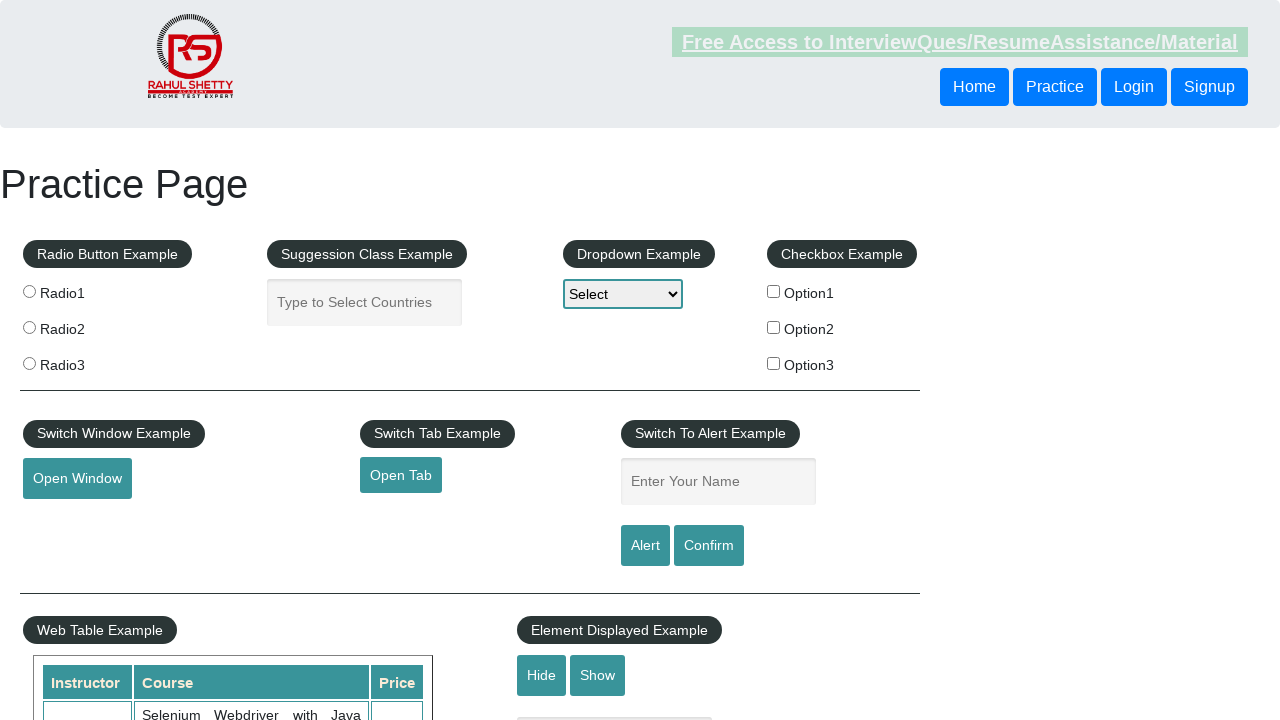

Located all cells in the 4th column of the table with fixed header
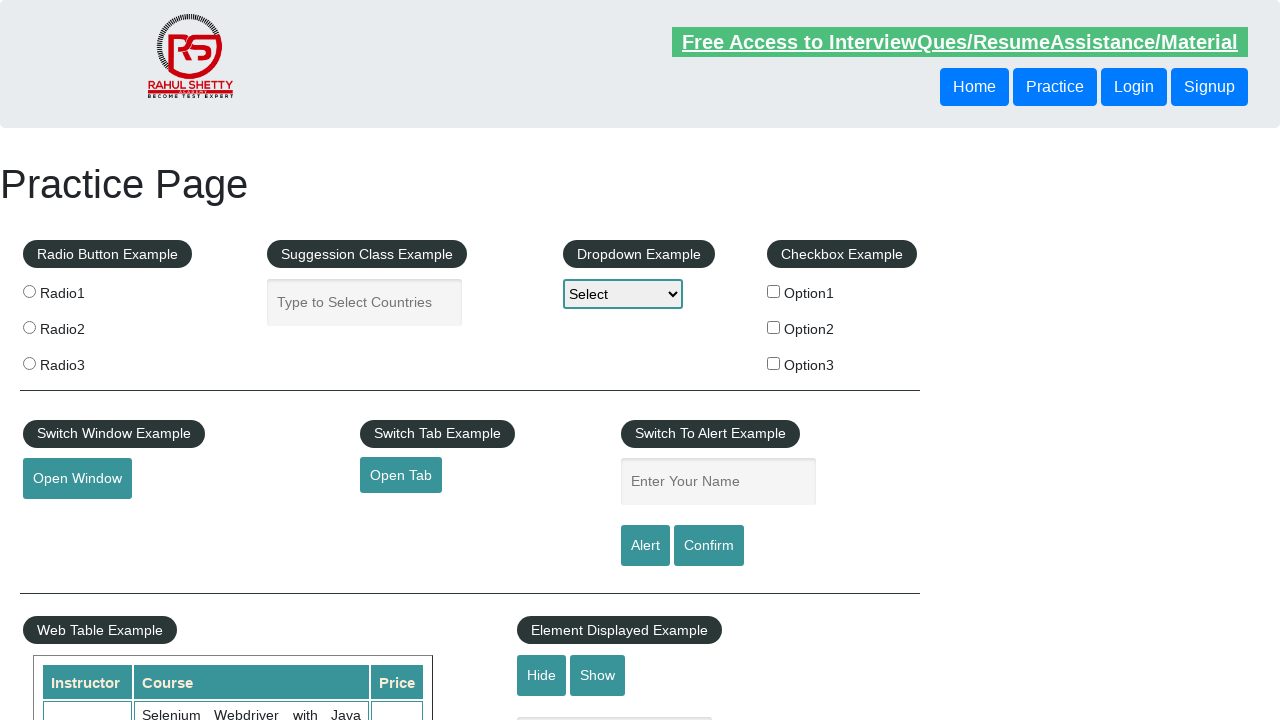

Calculated sum of all values in column 4: total = 296
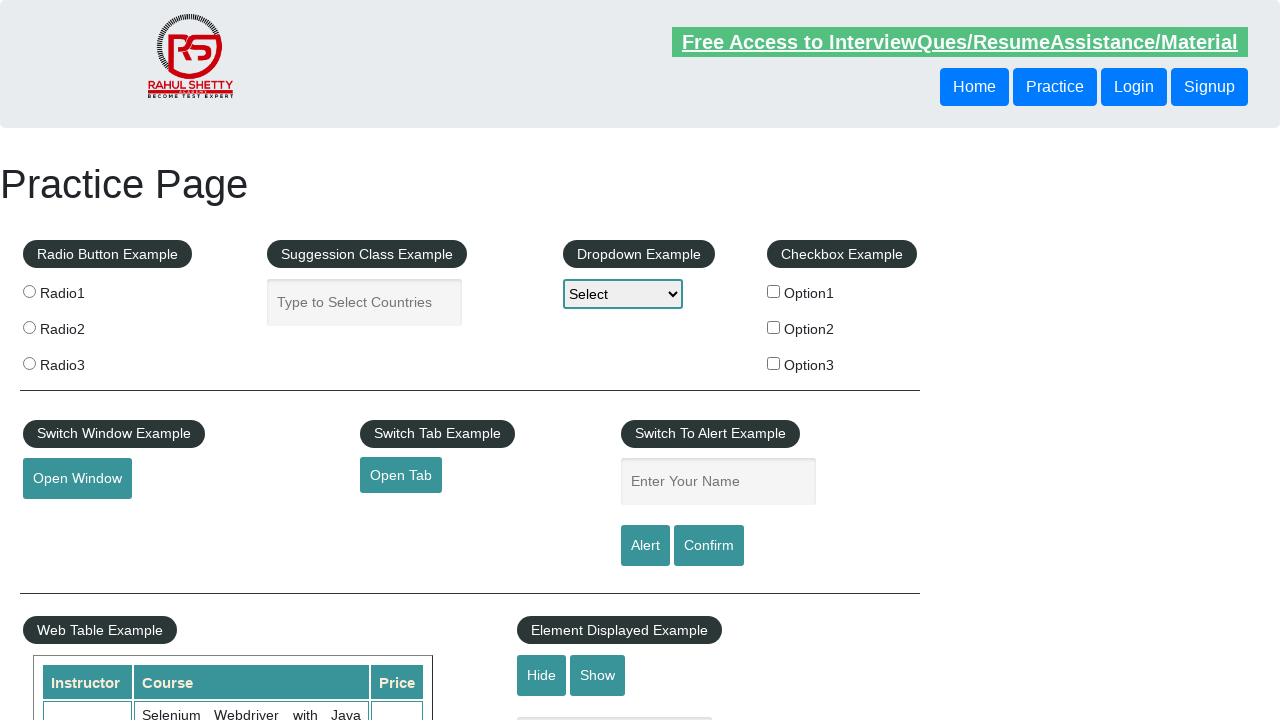

Printed the calculated column total
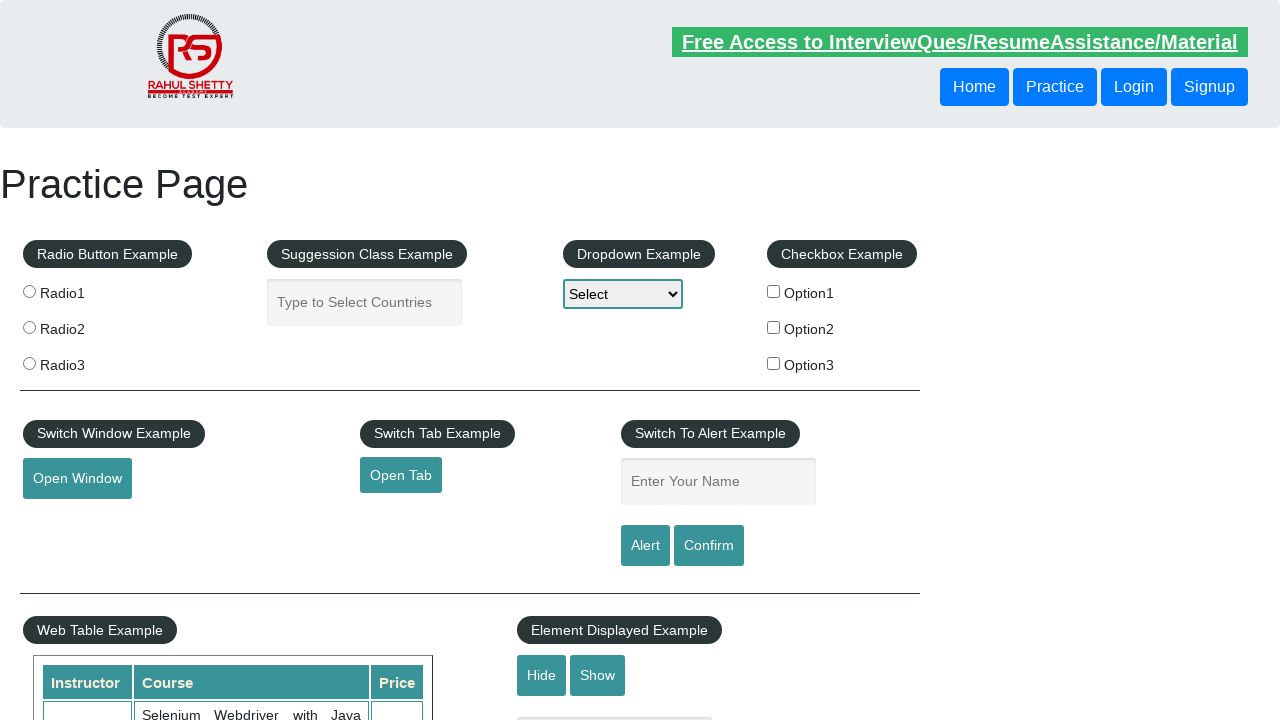

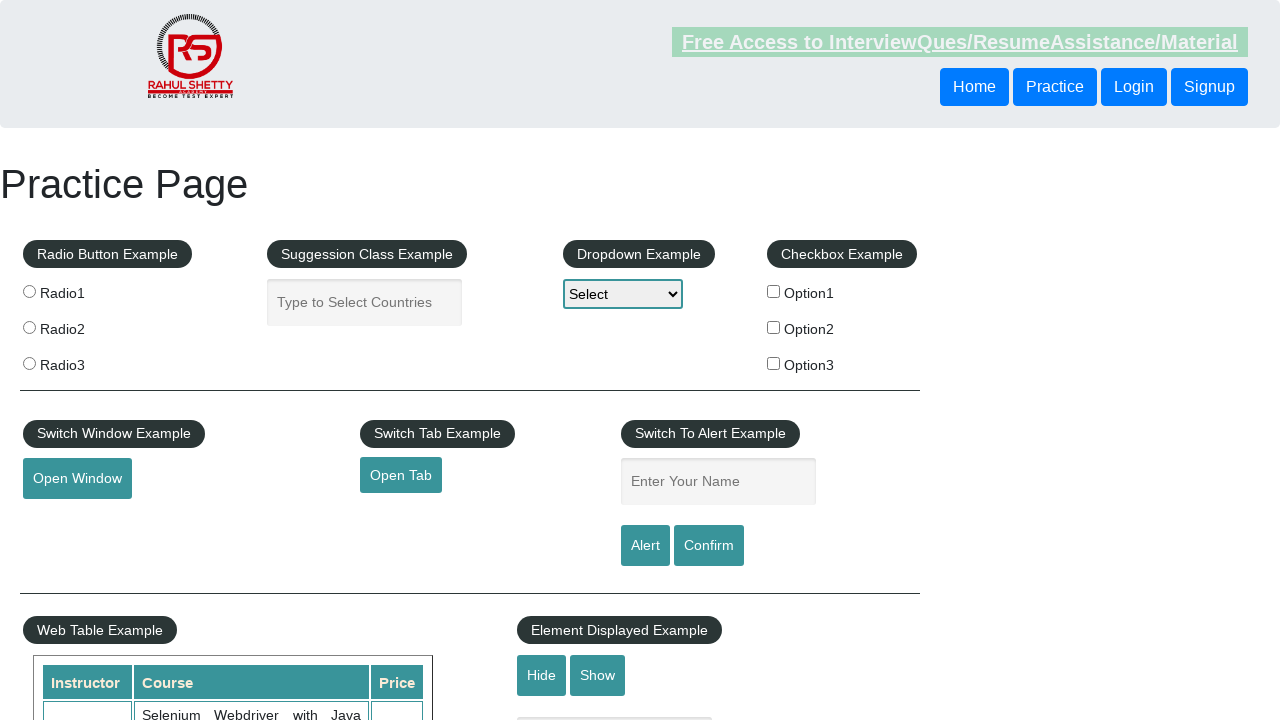